Navigates through the INDEC Argentina statistics website to access labor market data, clicking through menus to reach employment statistics and initiating a file download.

Starting URL: https://www.indec.gob.ar/

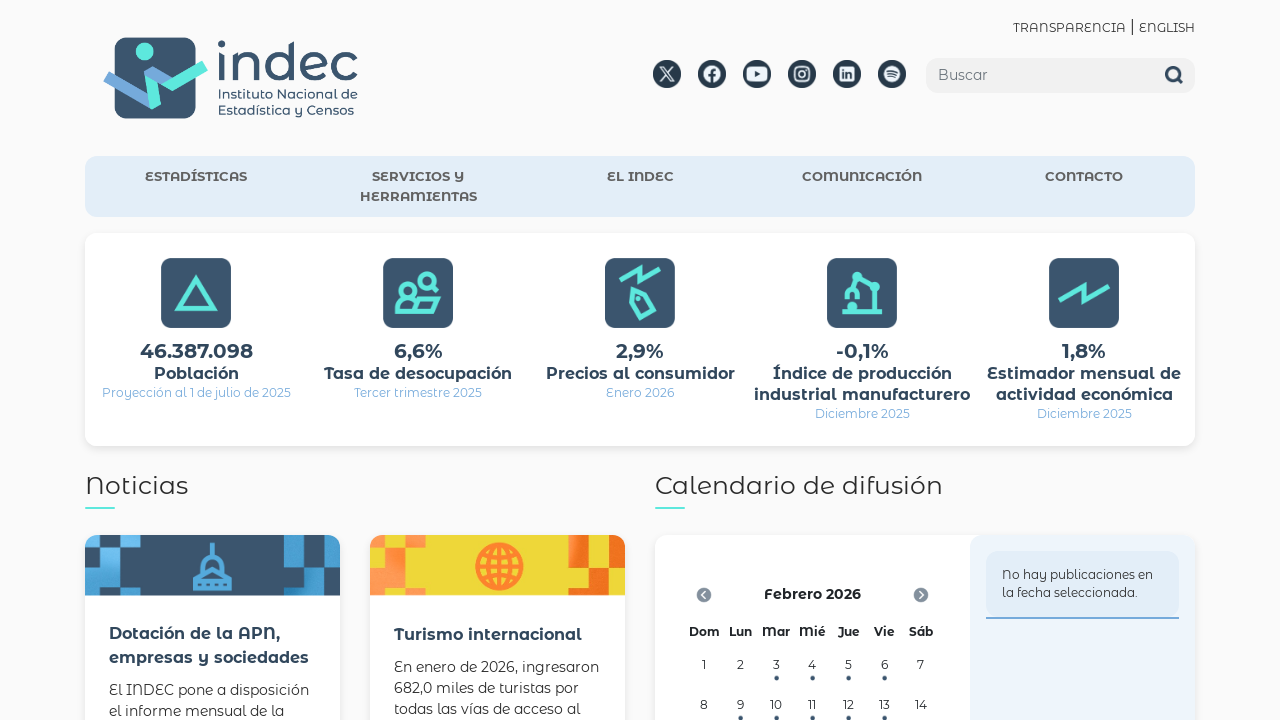

Clicked ESTADÍSTICAS menu at (196, 177) on text=ESTADÍSTICAS
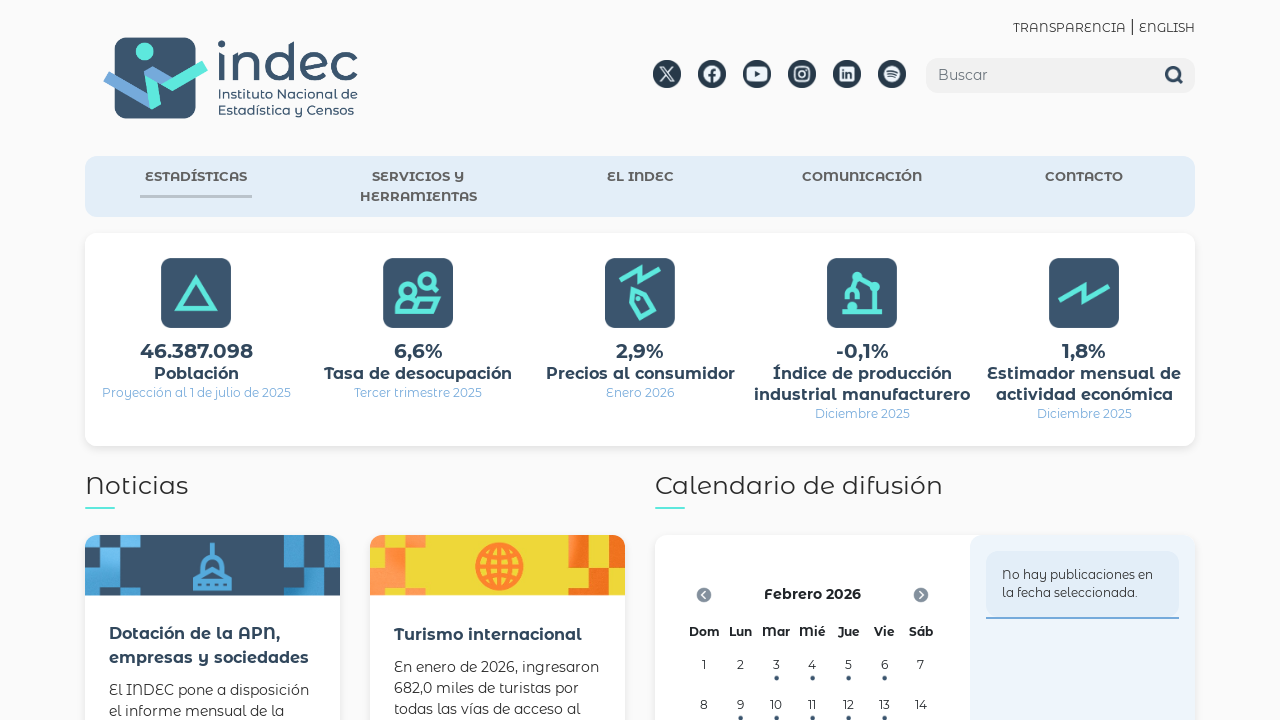

Clicked 'Trabajo e ingresos' menu item and navigated to page at (548, 360) on text=Trabajo e ingresos
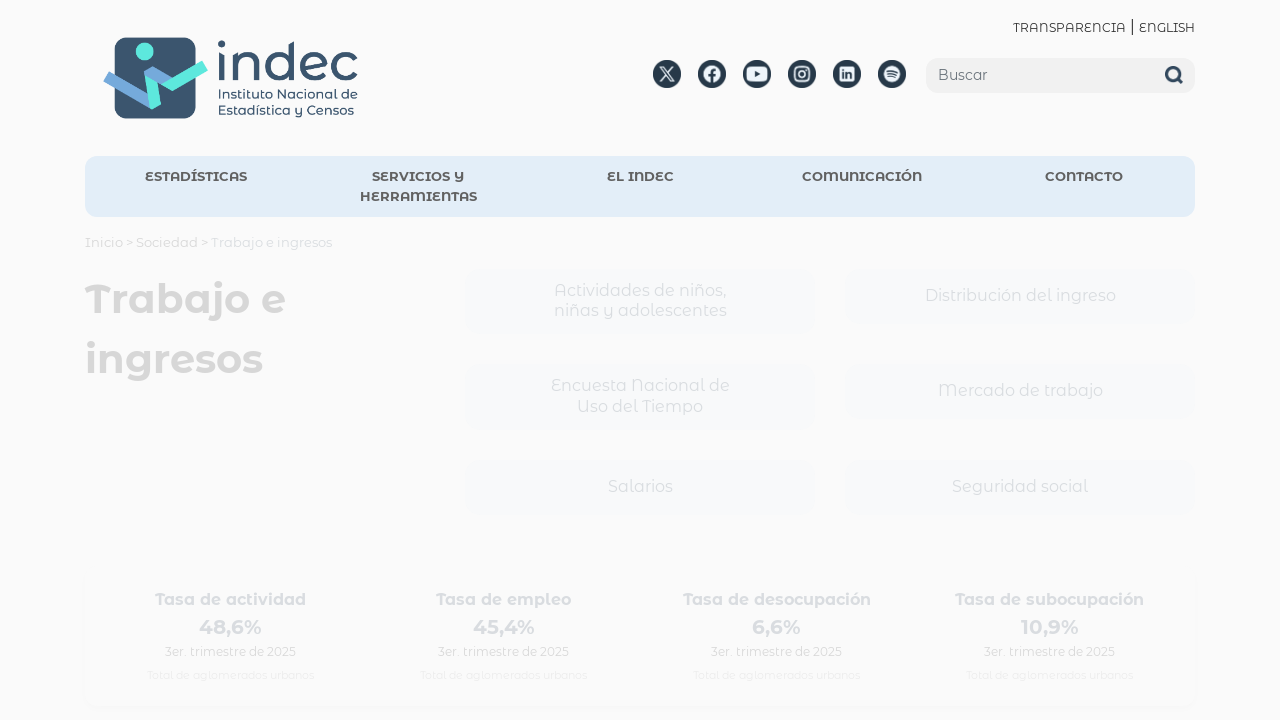

Clicked 'Mercado de trabajo' menu item and navigated to labor market statistics page at (1020, 392) on text=Mercado de trabajo
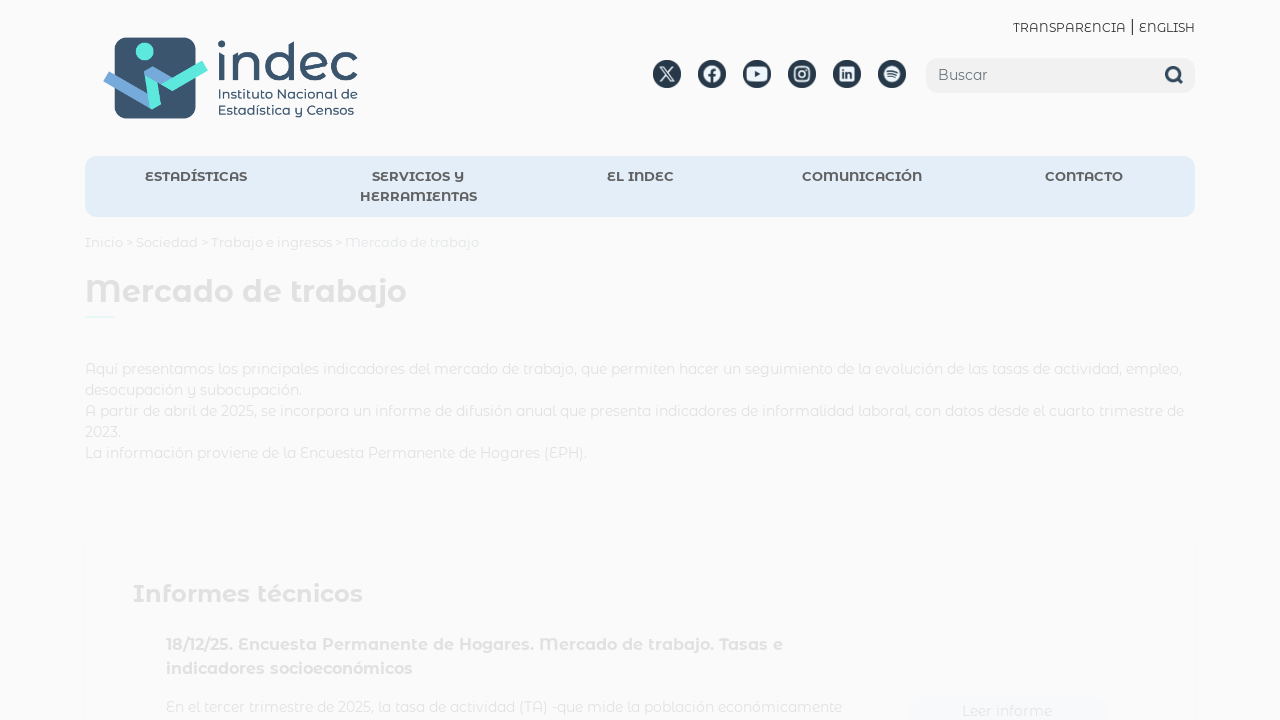

Initiated file download from labor market statistics page at (566, 360) on xpath=//*[@id="contenidoSecundario"]/div[2]/div[2]/div/div/div/div/a[1]
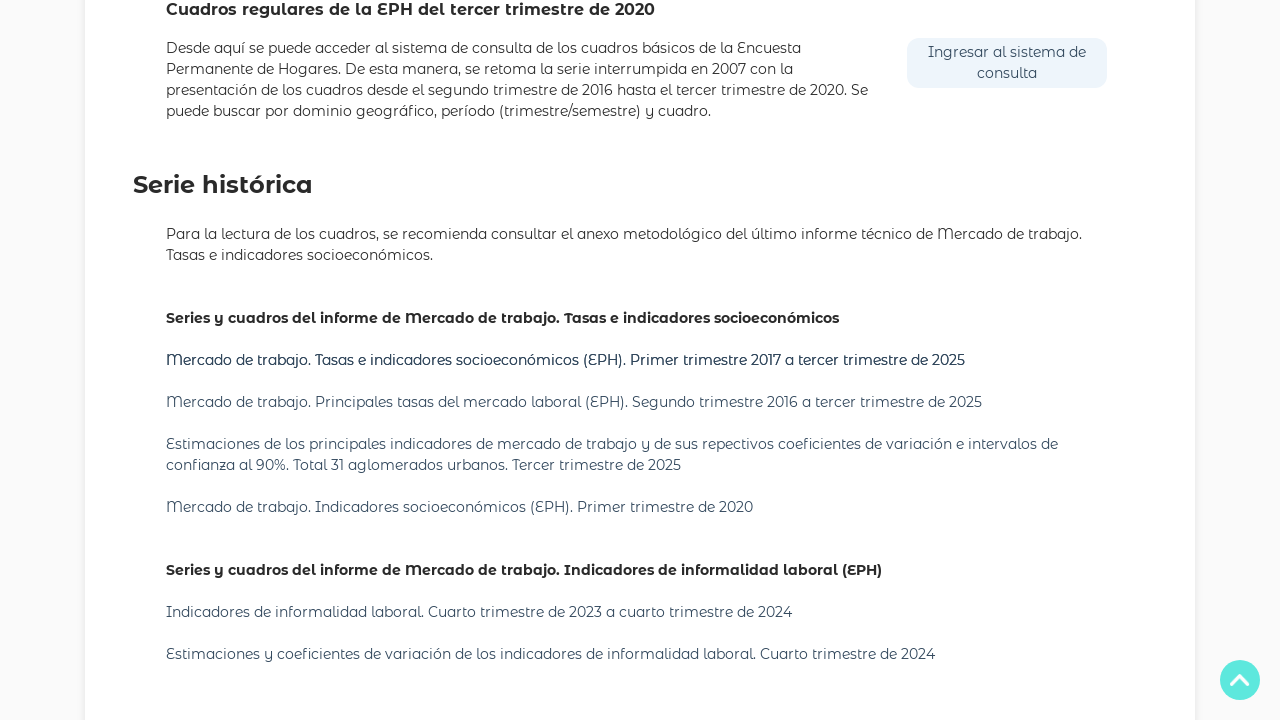

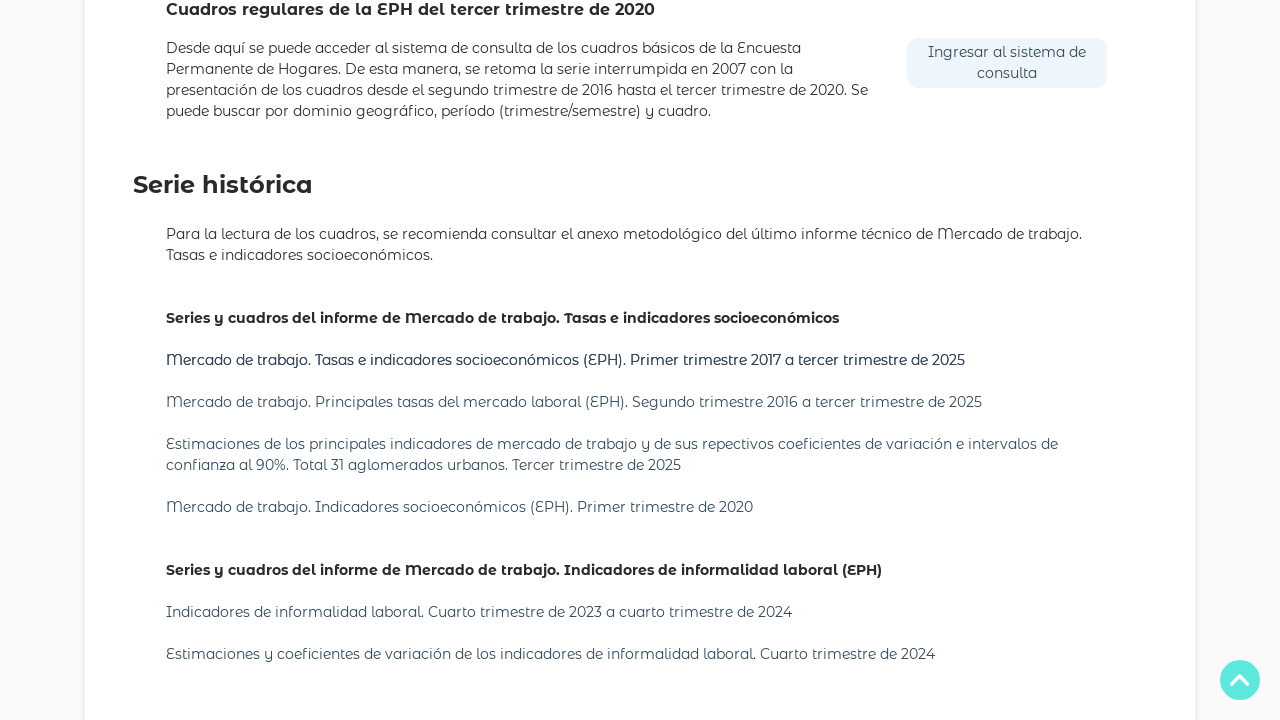